Navigates to Rozetka e-commerce website and waits for the page to load completely

Starting URL: https://rozetka.com.ua/

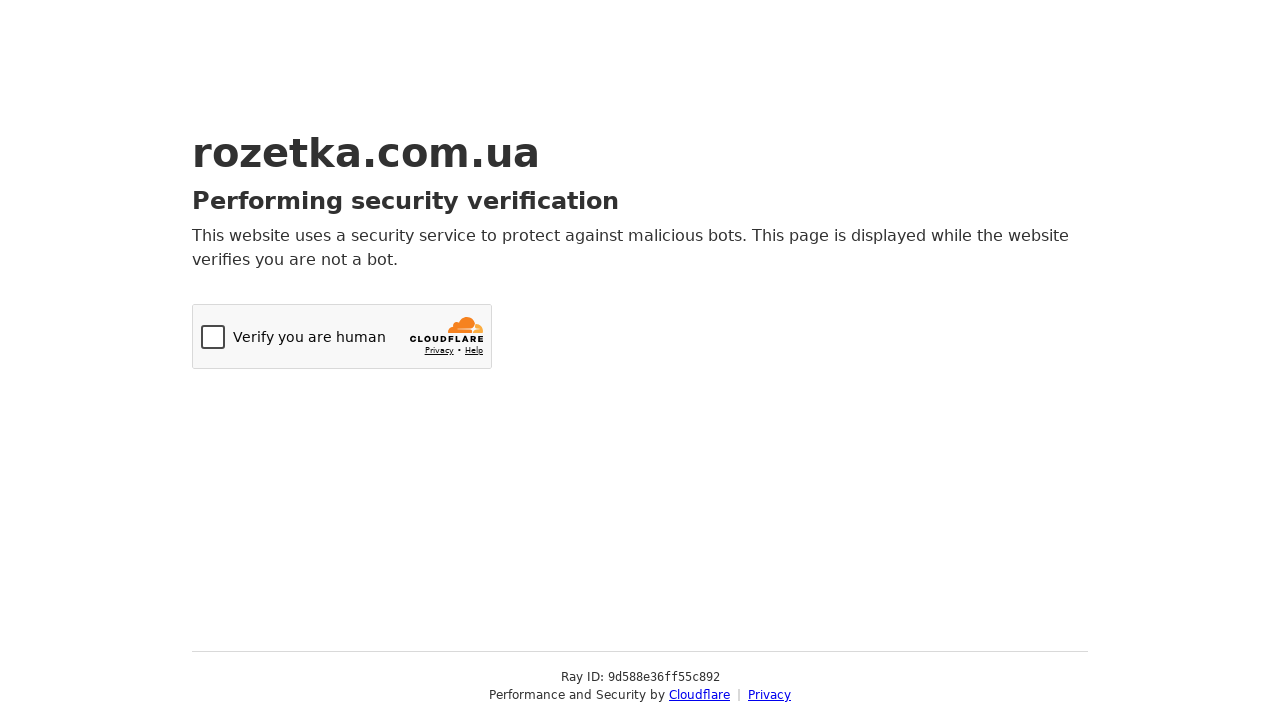

Navigated to Rozetka e-commerce website
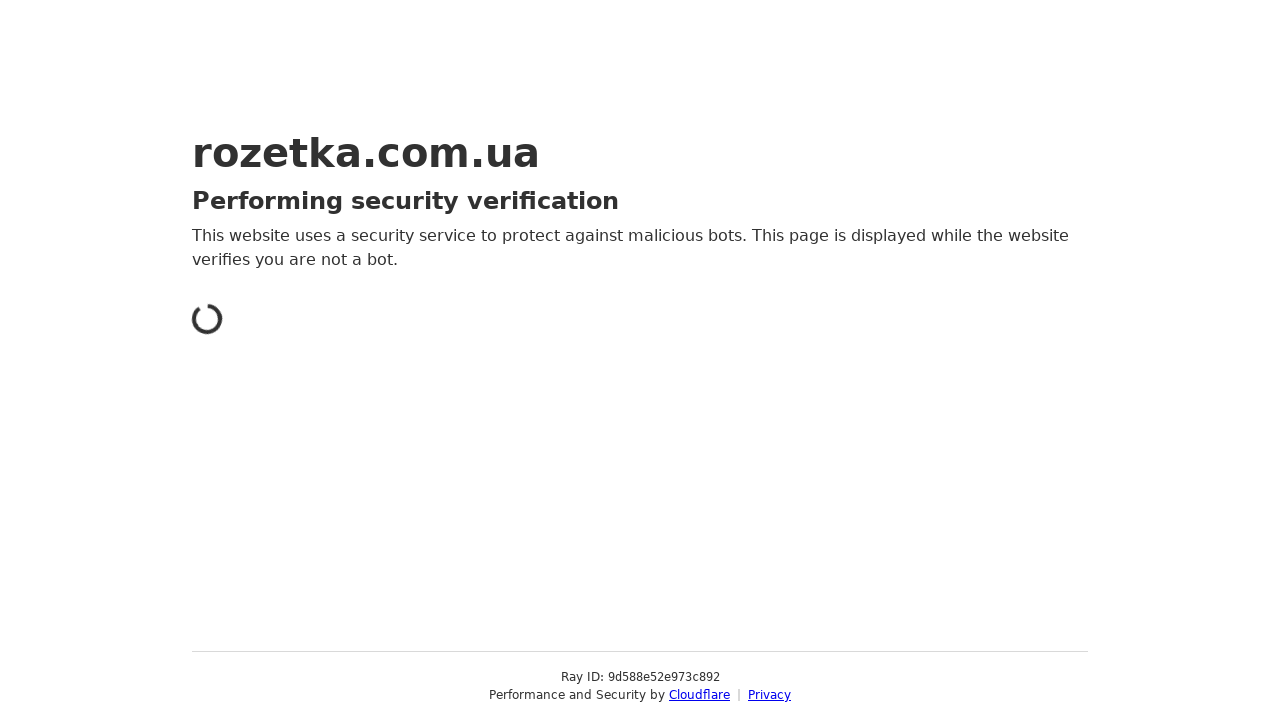

Waited for DOM content to be fully loaded
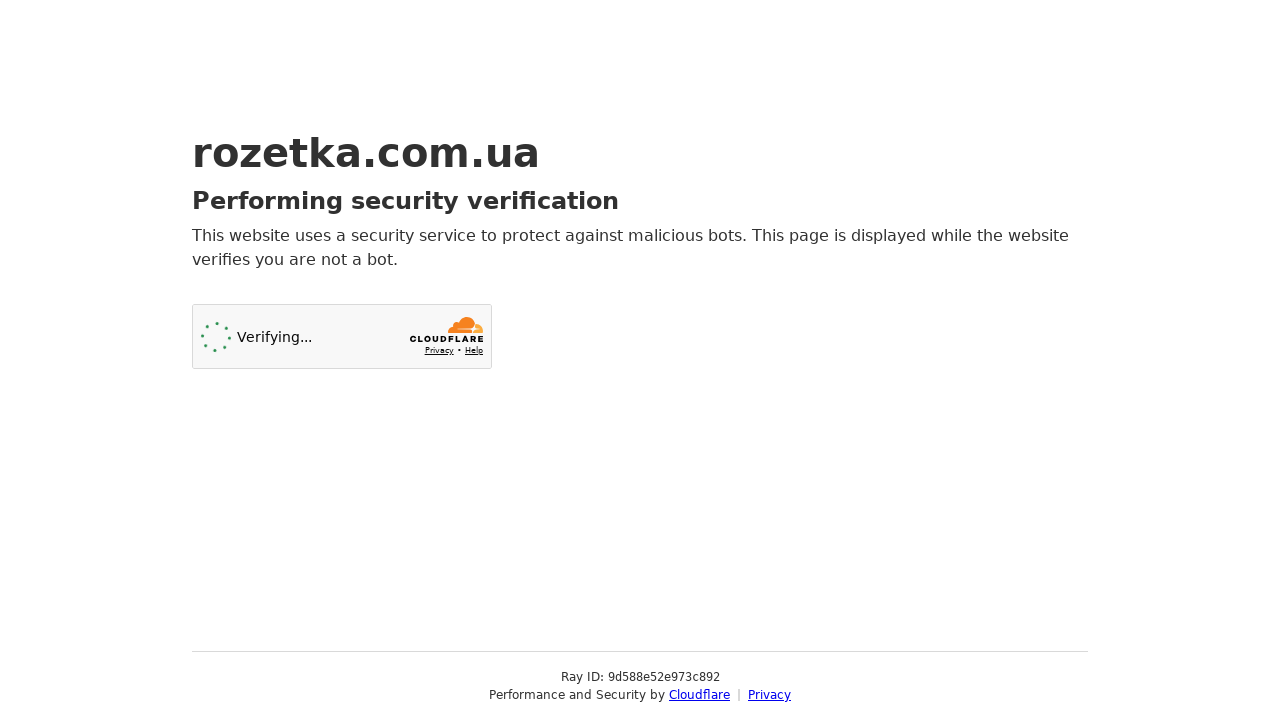

Verified page has loaded by waiting for body element
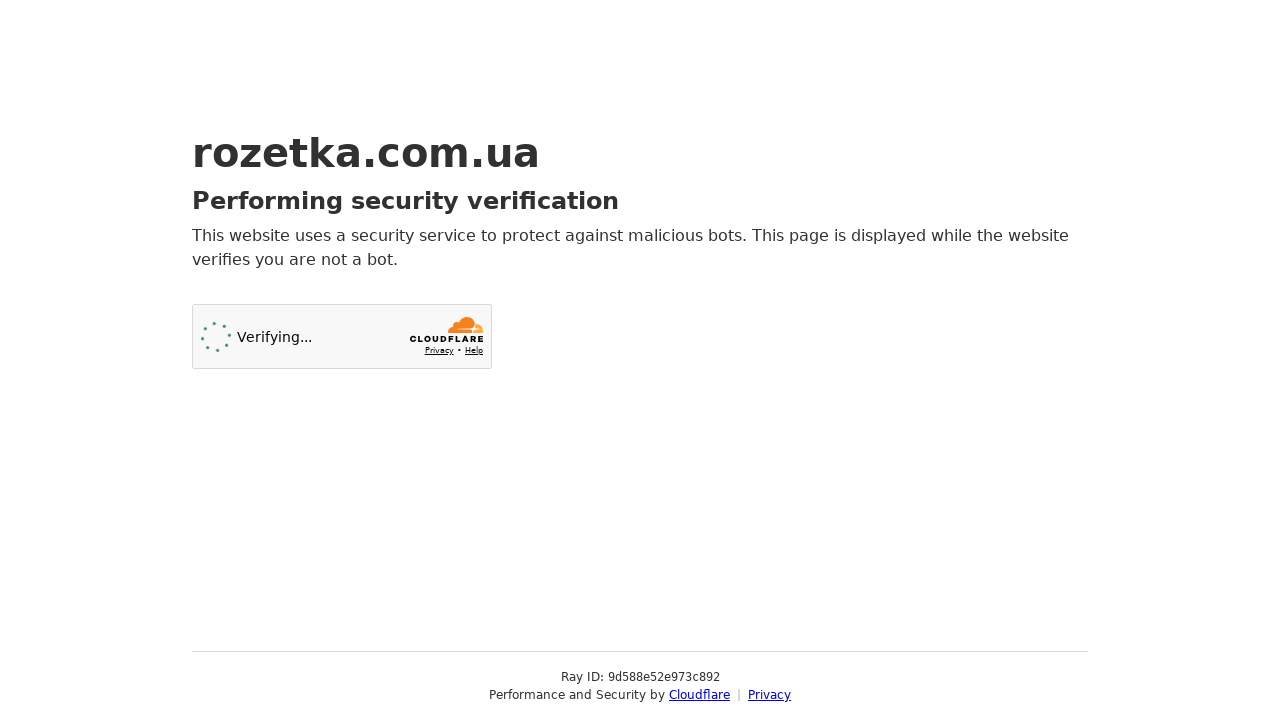

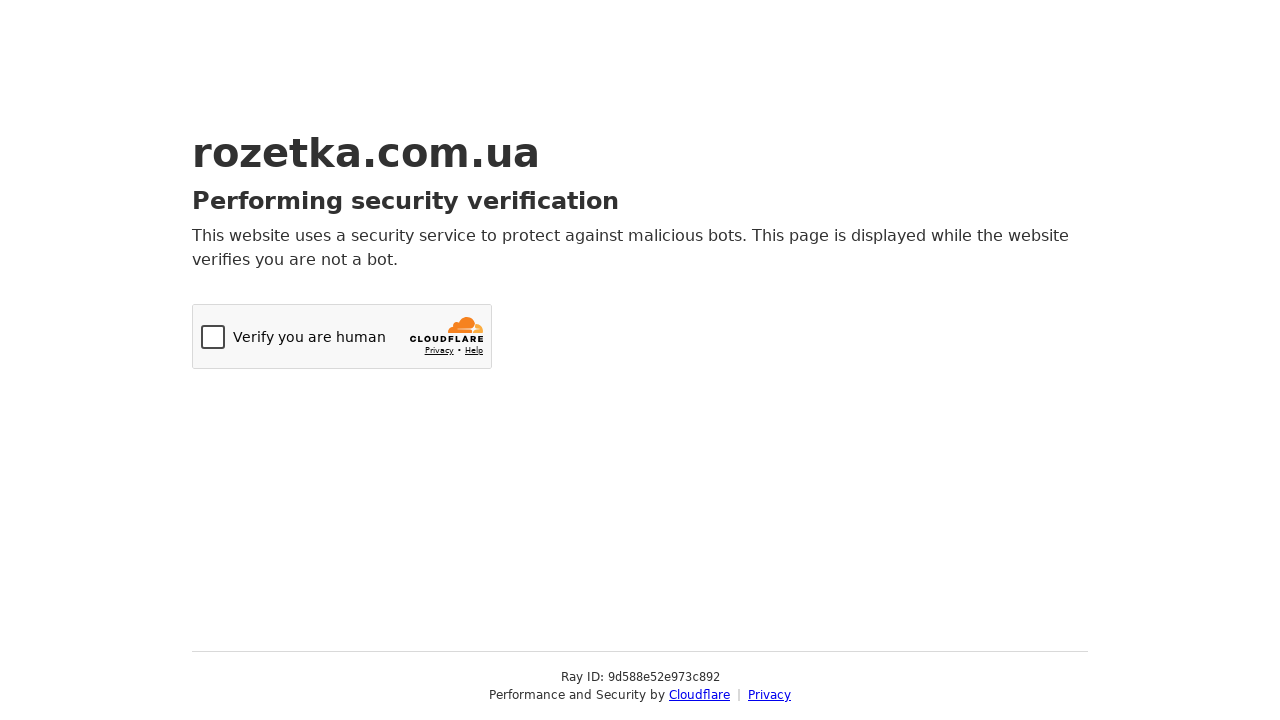